Tests dropdown select by selecting different options by index, value, and visible text

Starting URL: https://bonigarcia.dev/selenium-webdriver-java/web-form.html

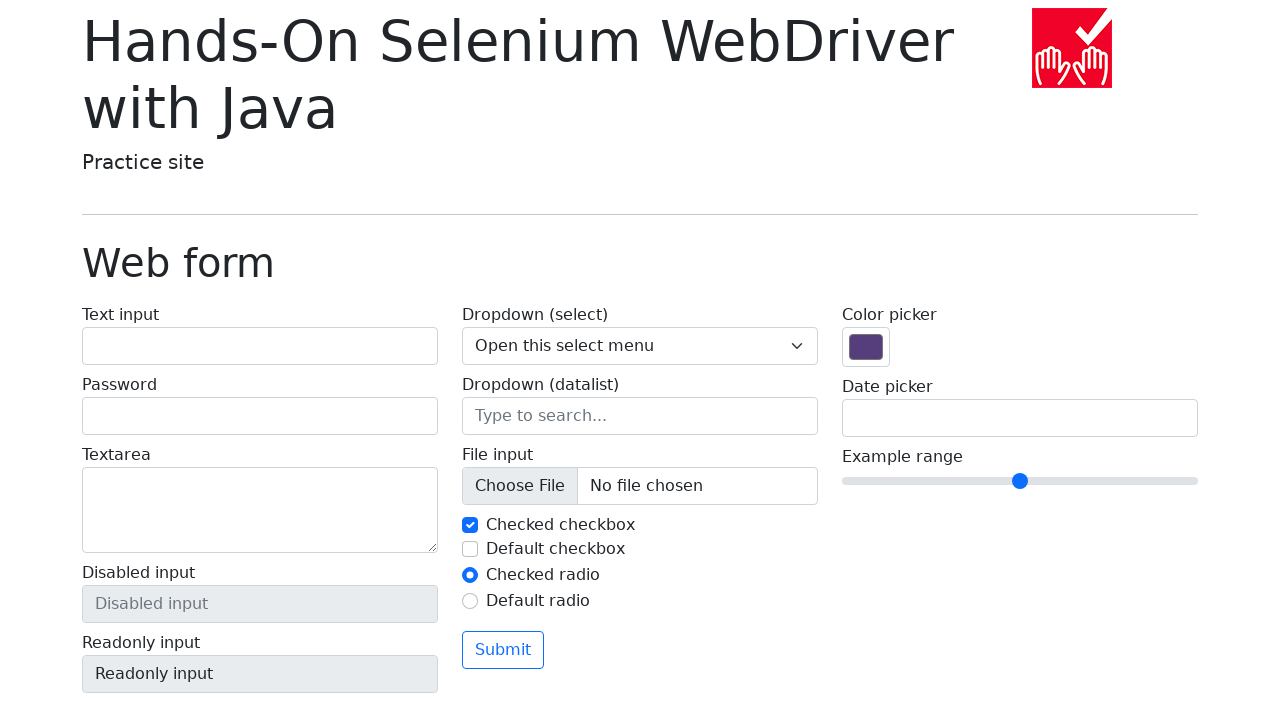

Selected dropdown option at index 1 (One) on select[name='my-select']
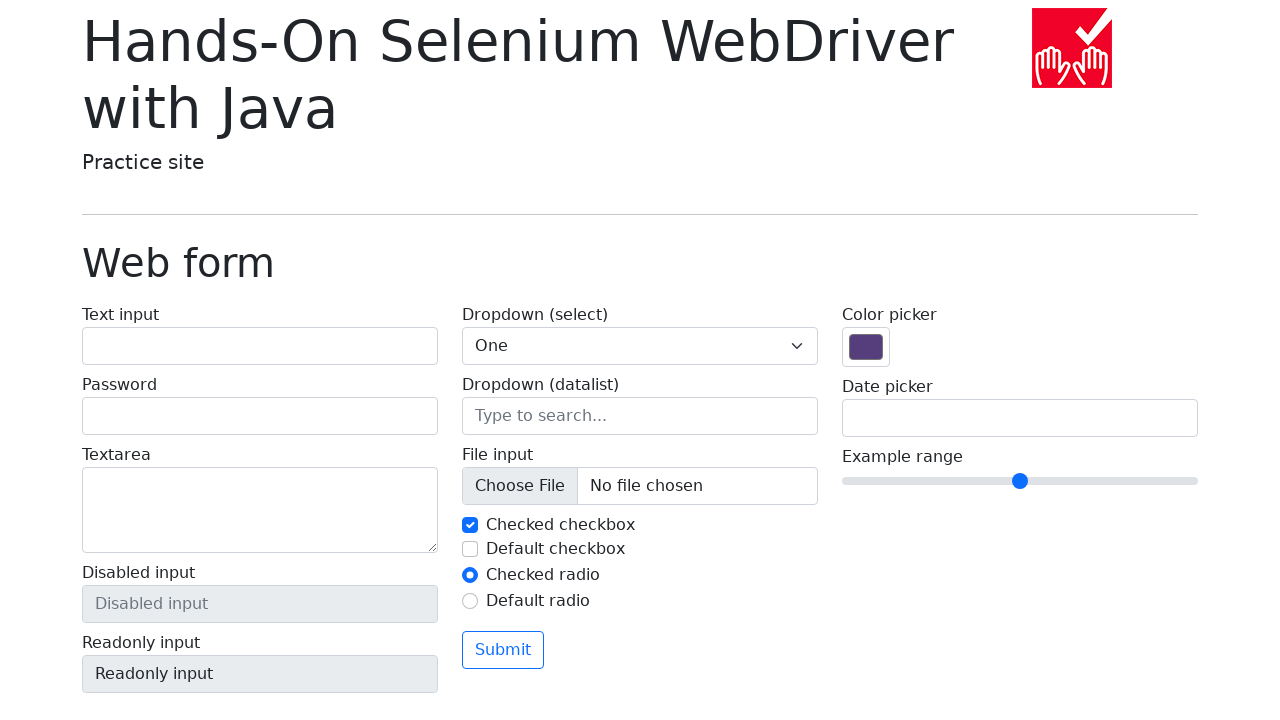

Selected dropdown option at index 0 (first option) on select[name='my-select']
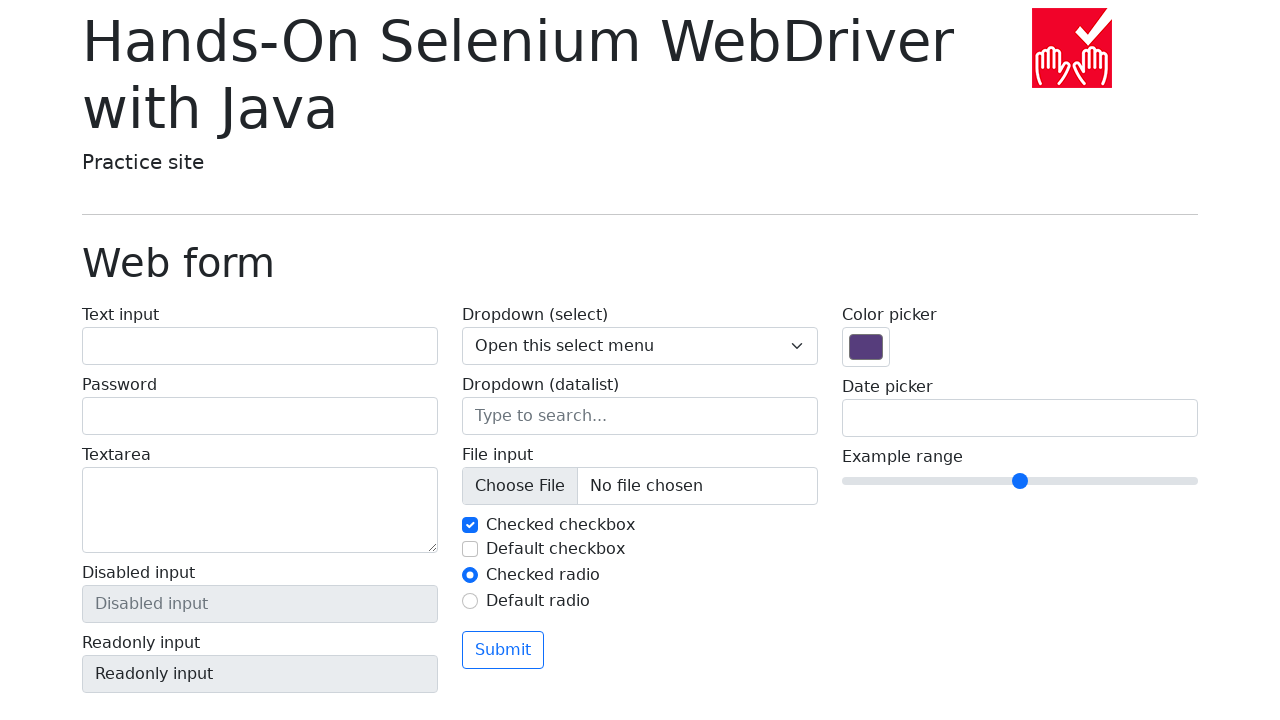

Selected dropdown option by value '2' (Two) on select[name='my-select']
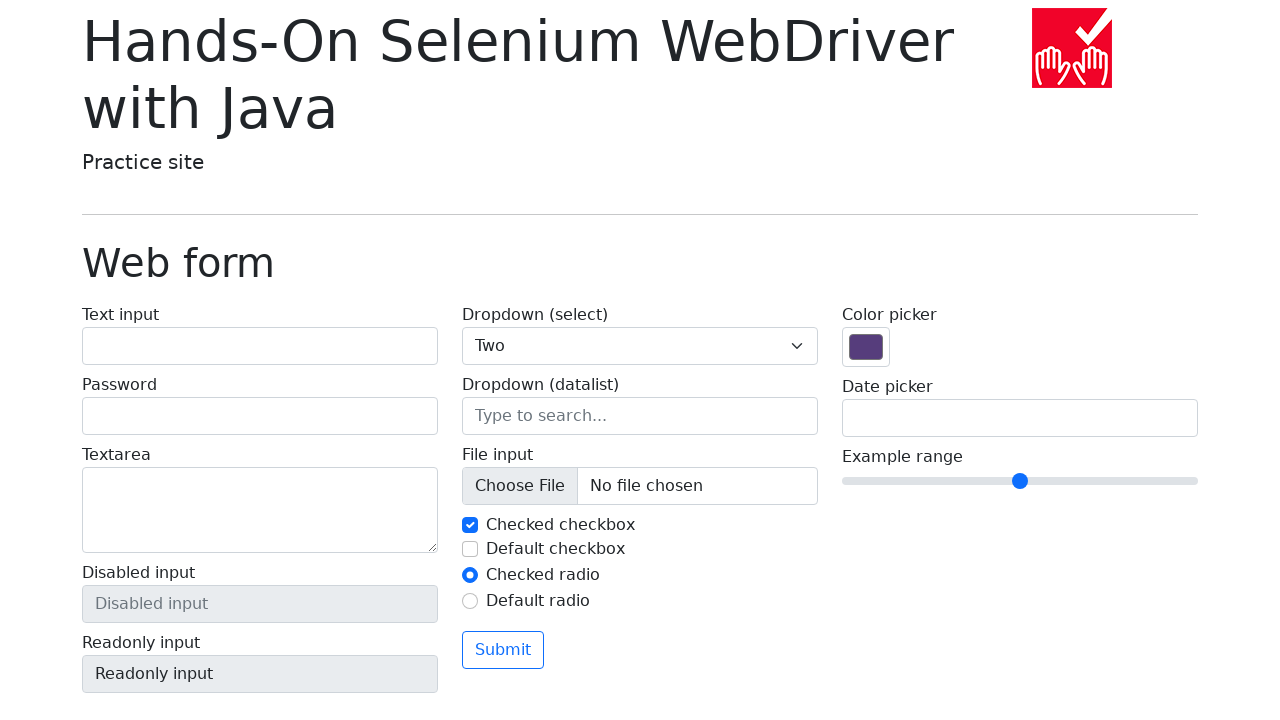

Selected dropdown option by visible text 'Three' on select[name='my-select']
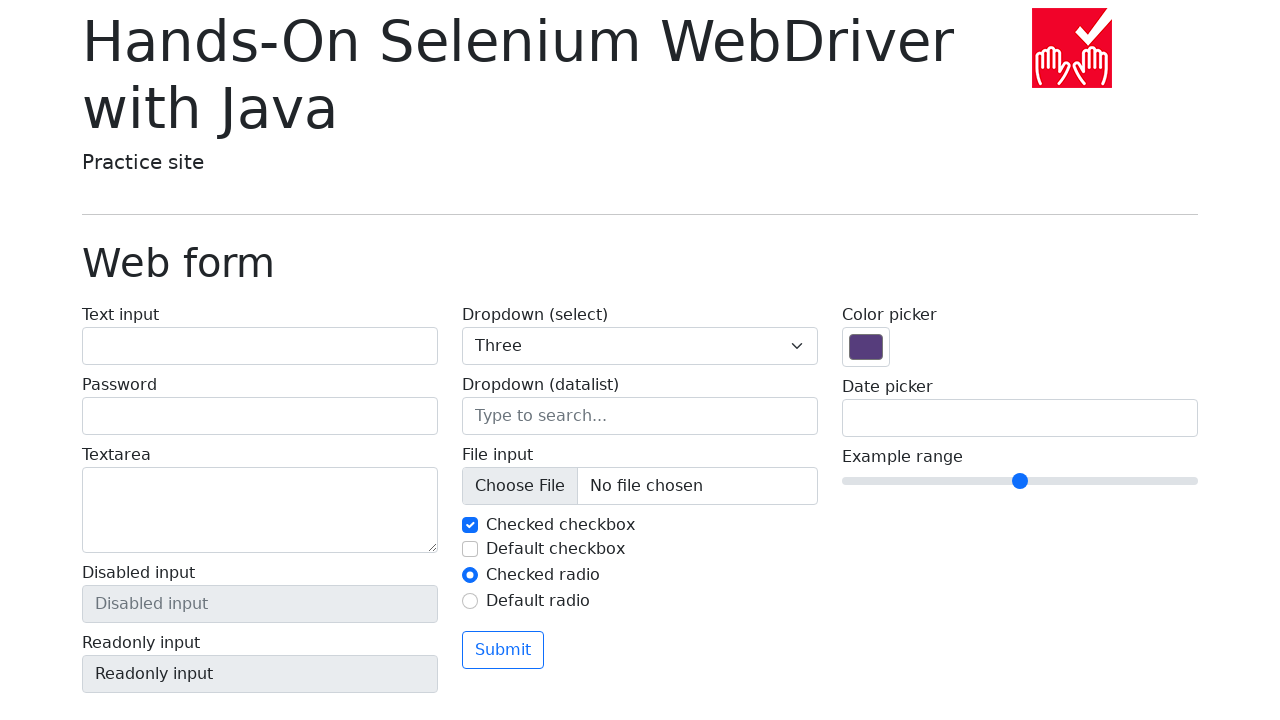

Retrieved selected dropdown value
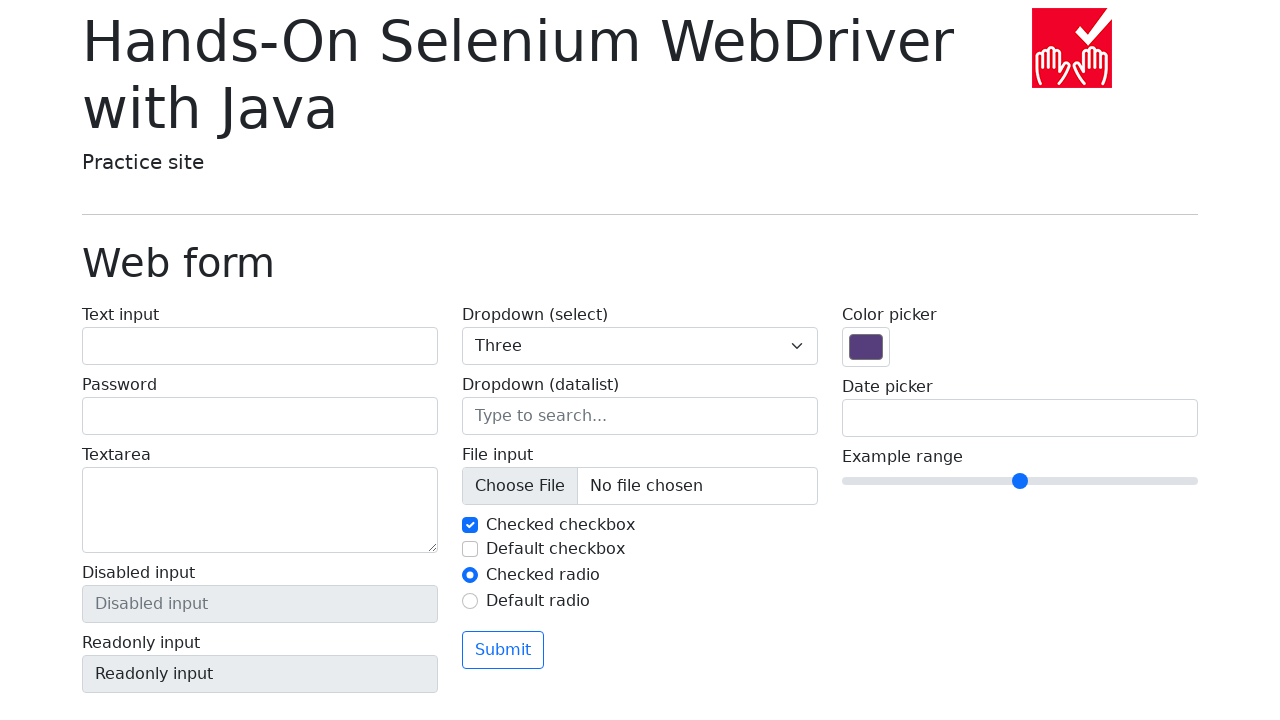

Asserted that selected value equals '3'
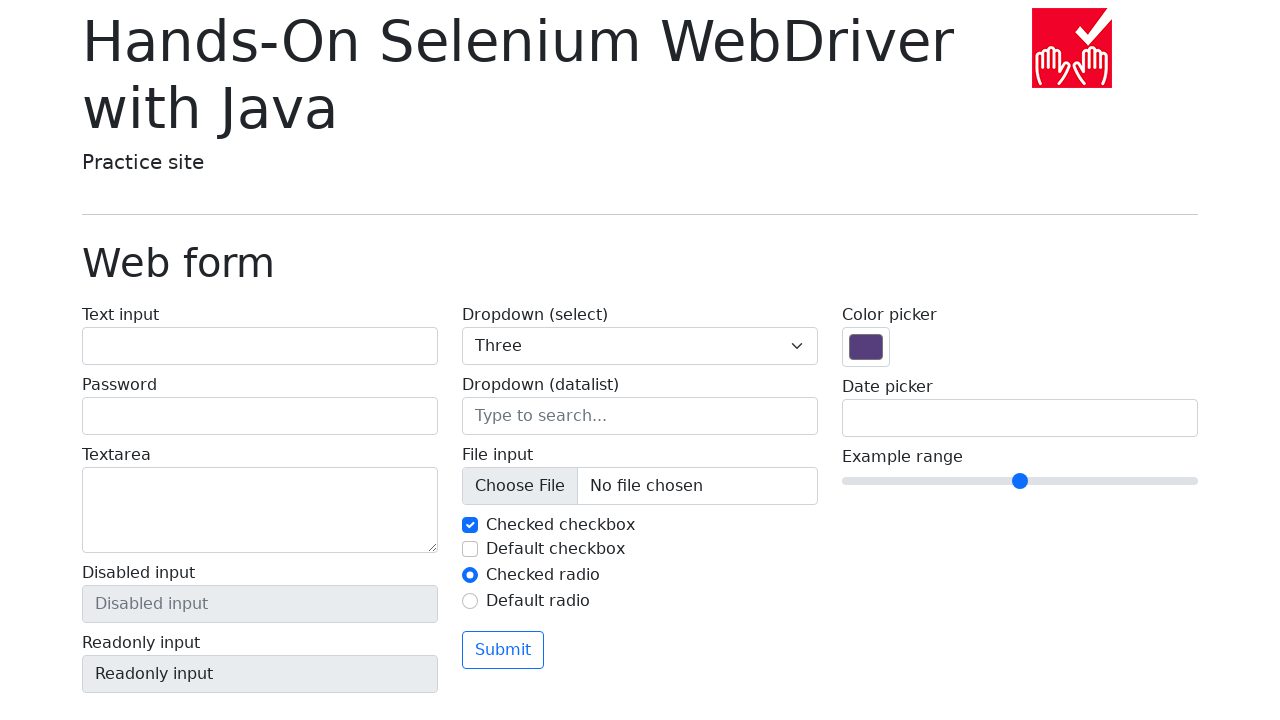

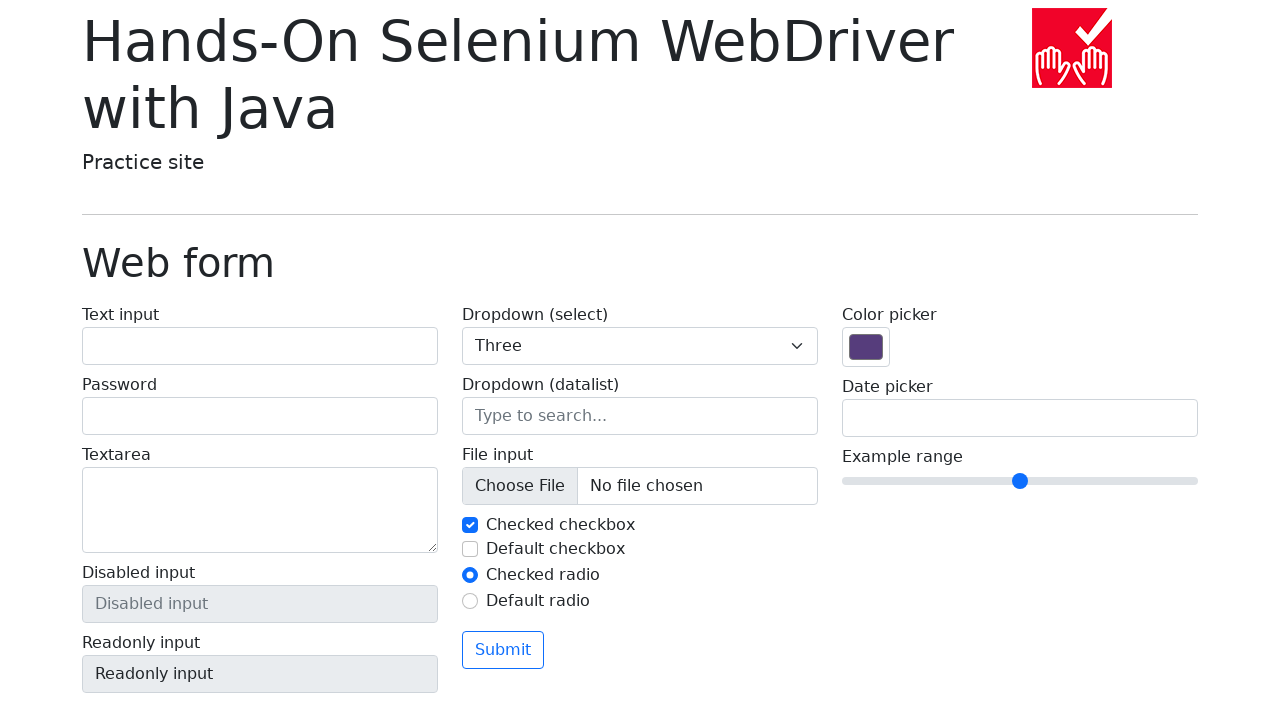